Tests drag and drop using click and hold approach - clicks and holds source element, moves to target, then releases

Starting URL: http://the-internet.herokuapp.com/drag_and_drop

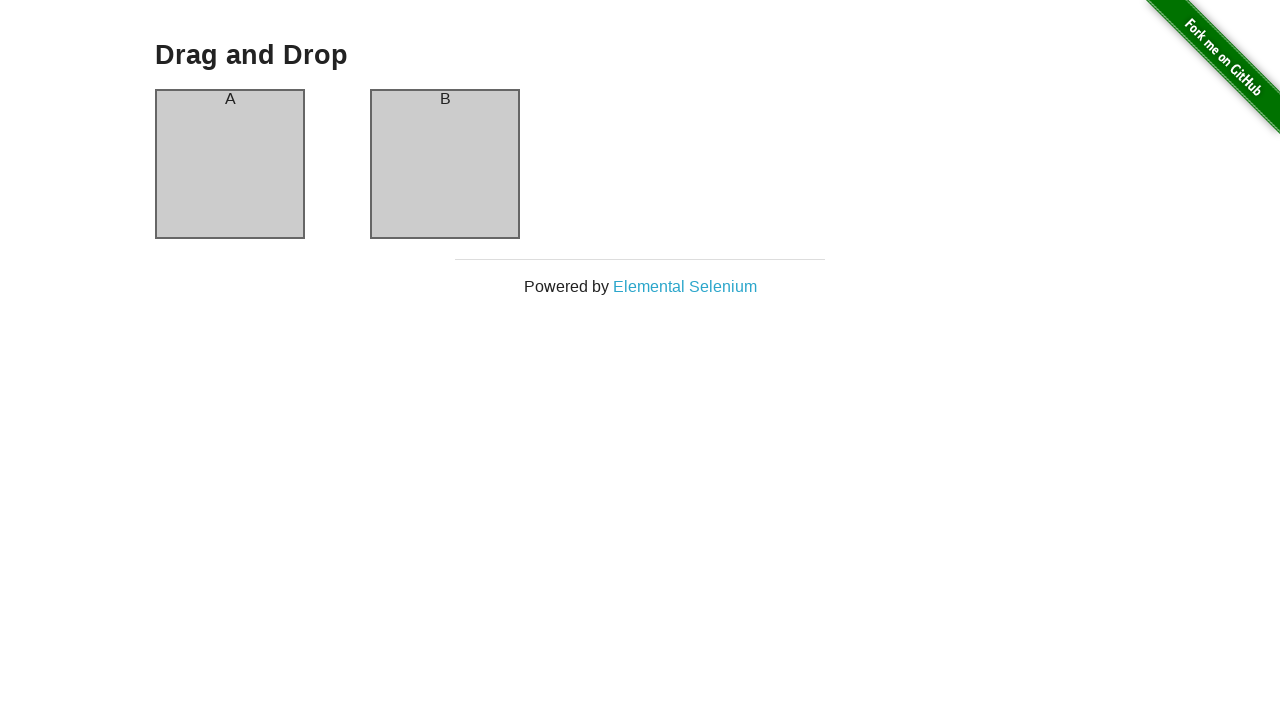

Located source element (column-a)
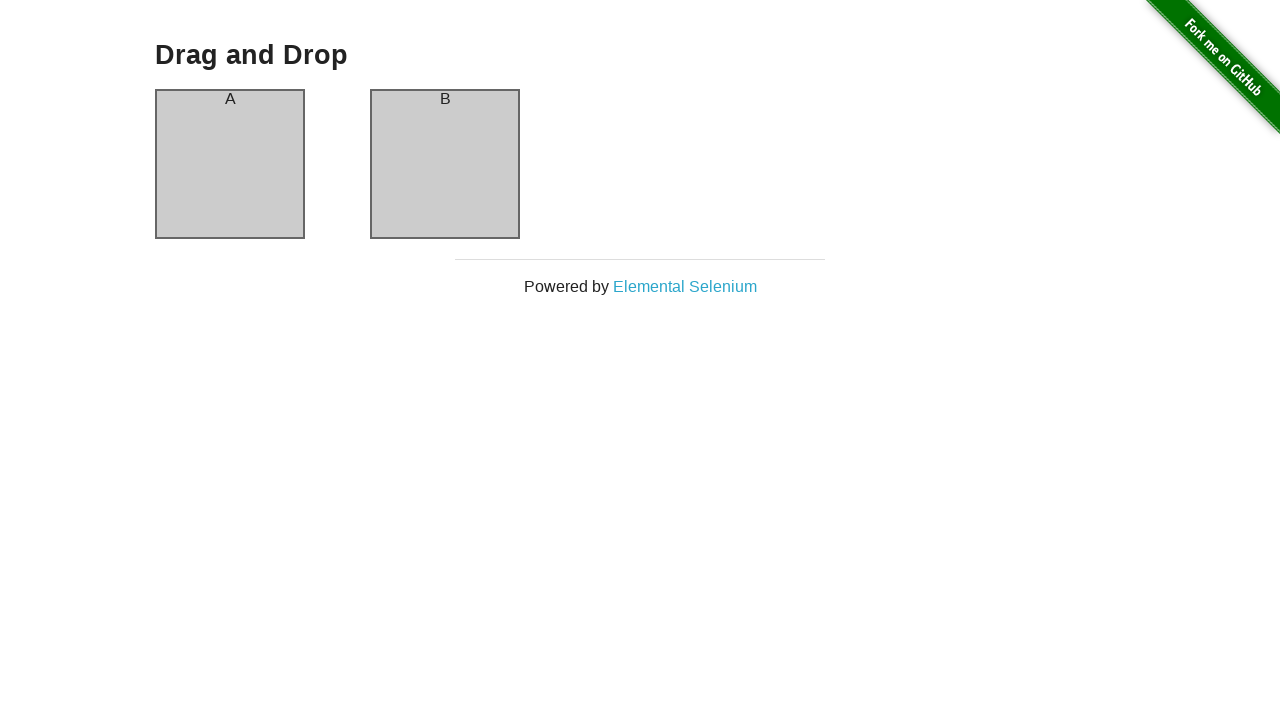

Located target element (column-b)
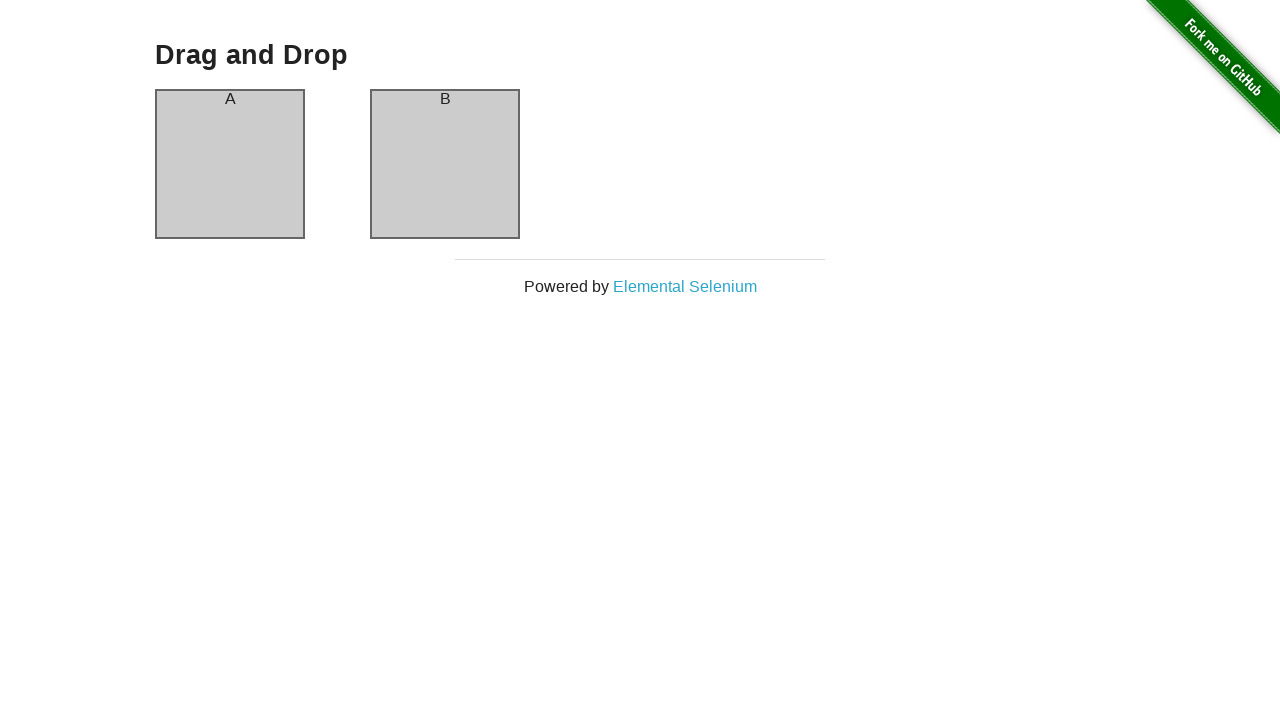

Retrieved bounding box of source element
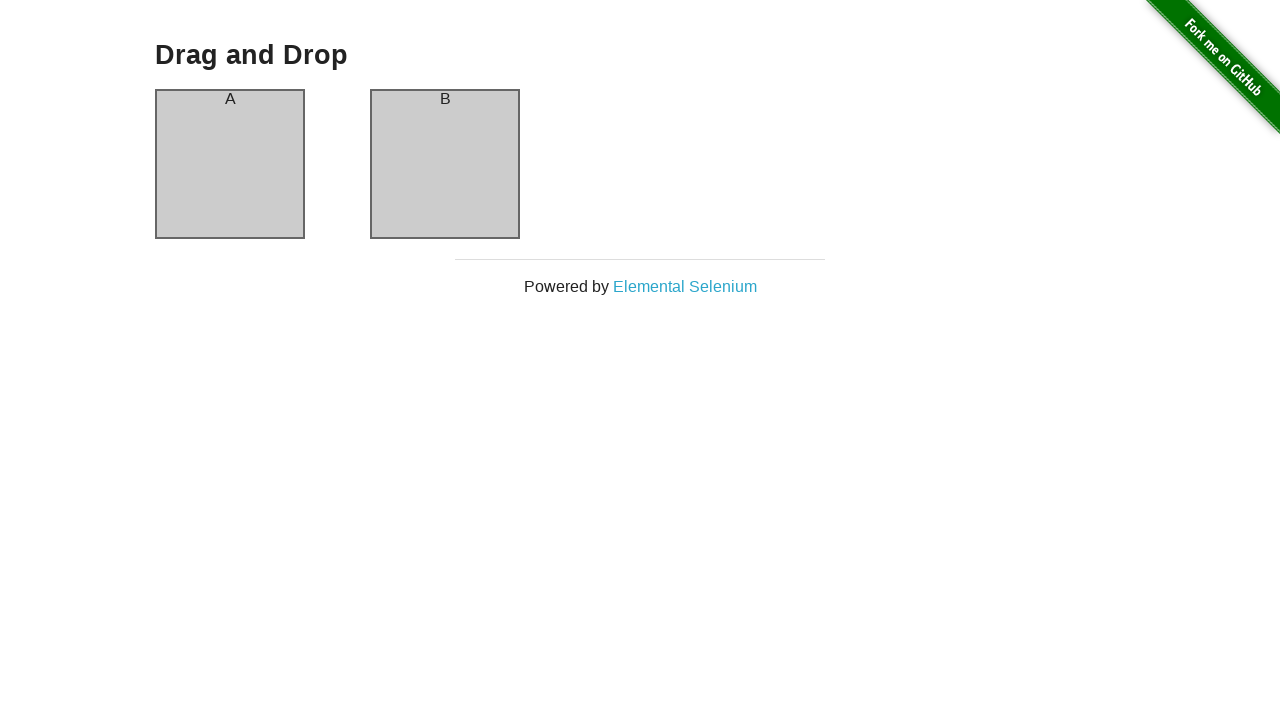

Retrieved bounding box of target element
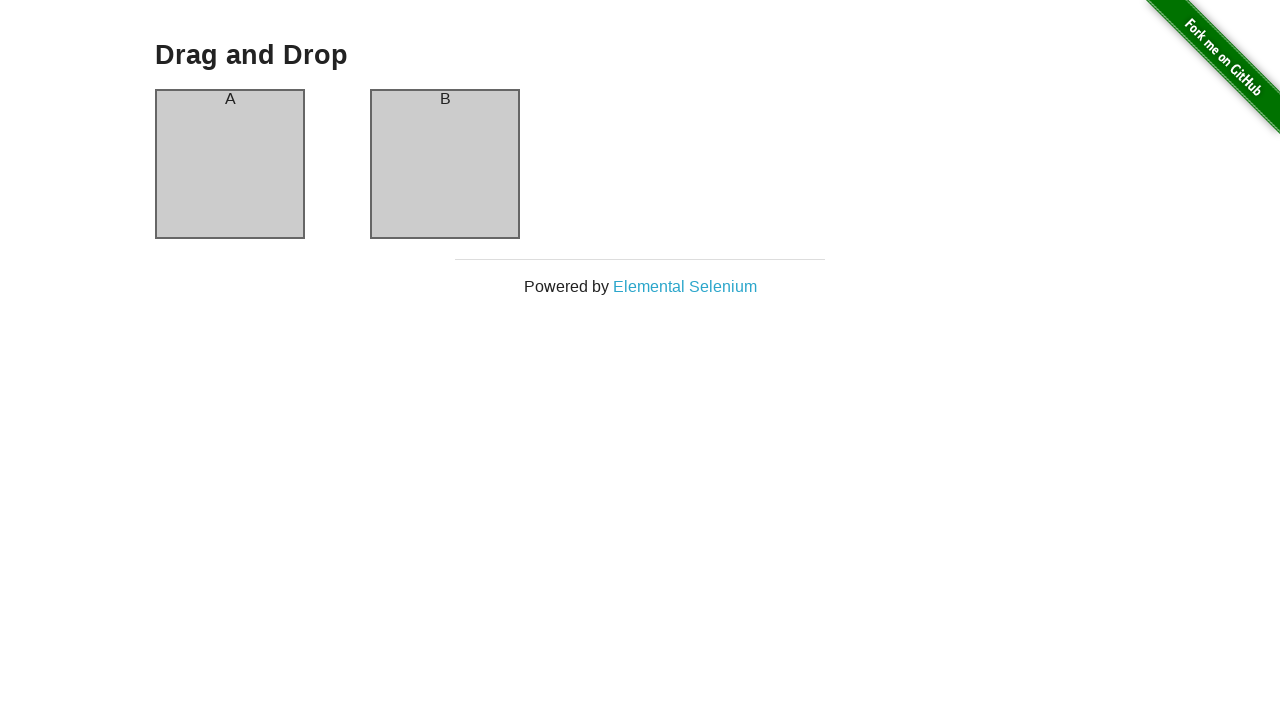

Moved mouse to center of source element at (230, 164)
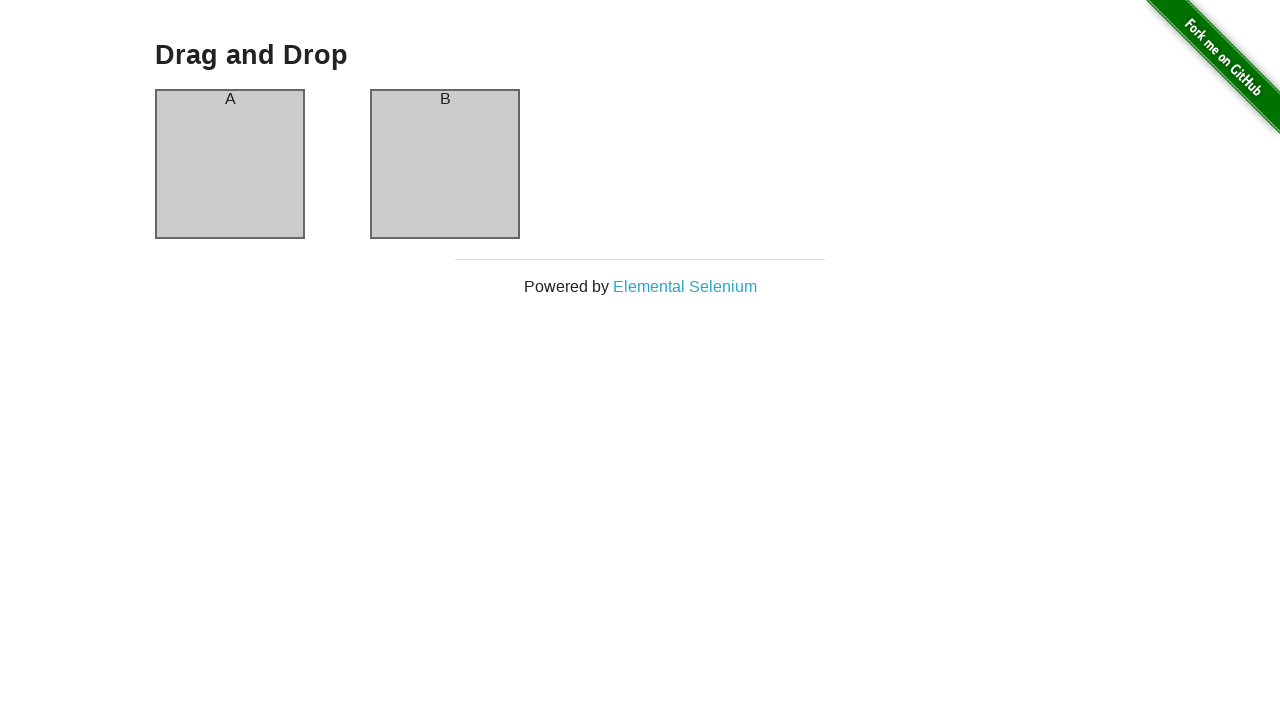

Pressed and held mouse button on source element at (230, 164)
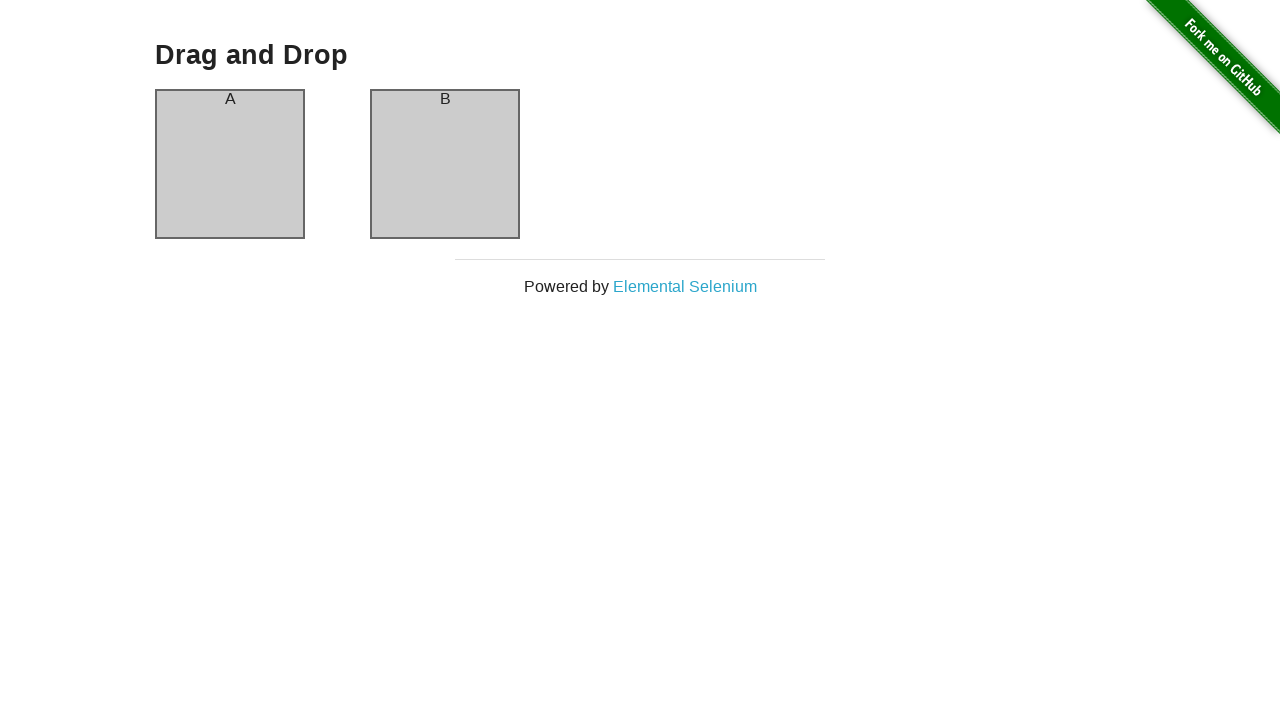

Dragged mouse to center of target element at (445, 164)
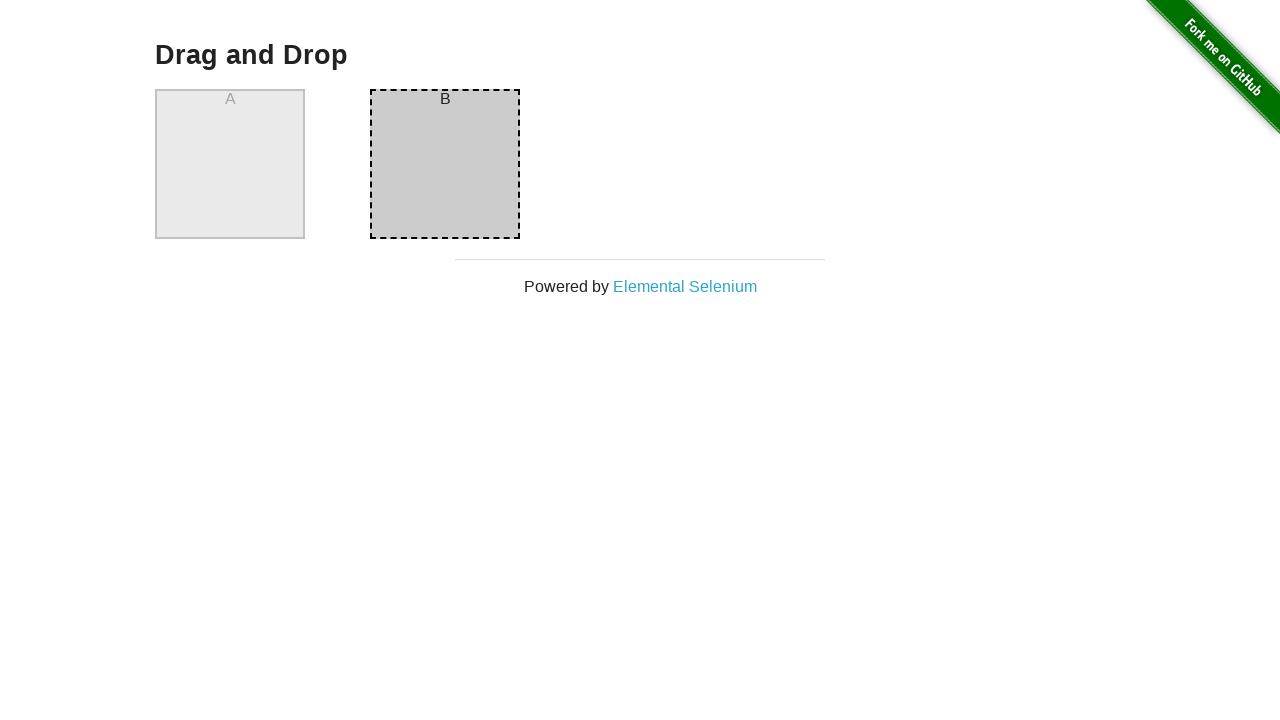

Released mouse button, completing drag and drop operation at (445, 164)
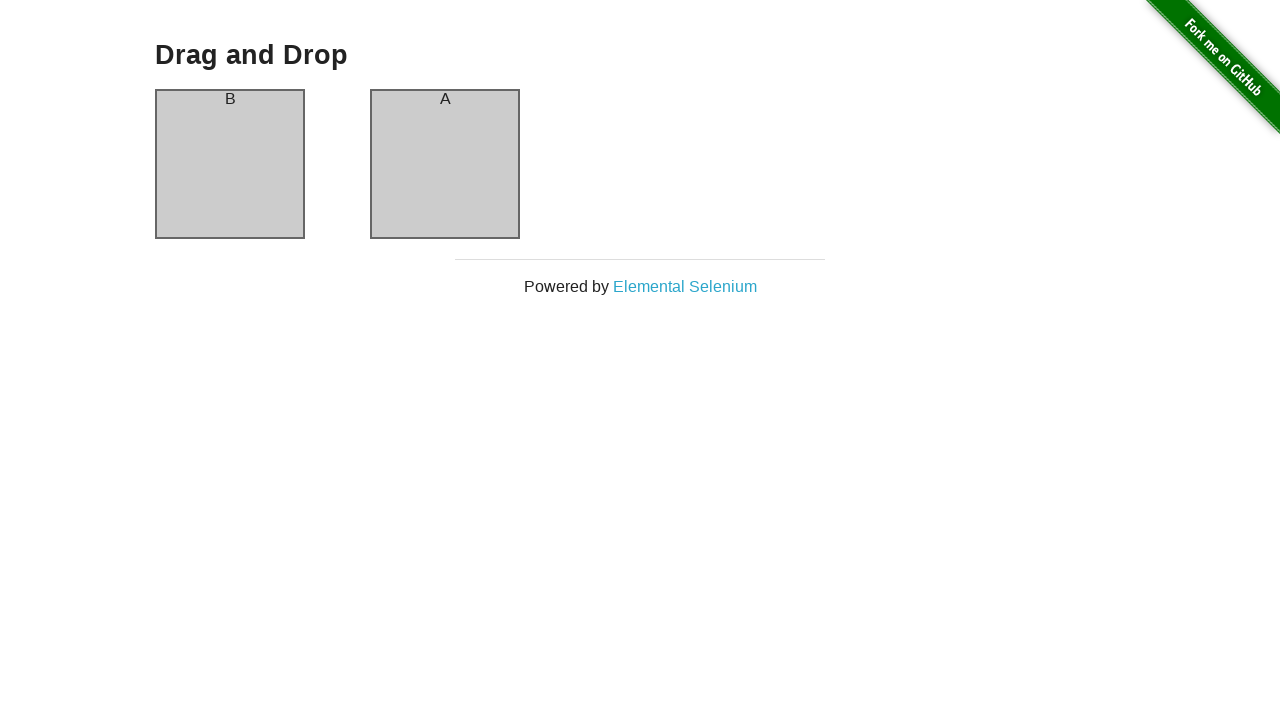

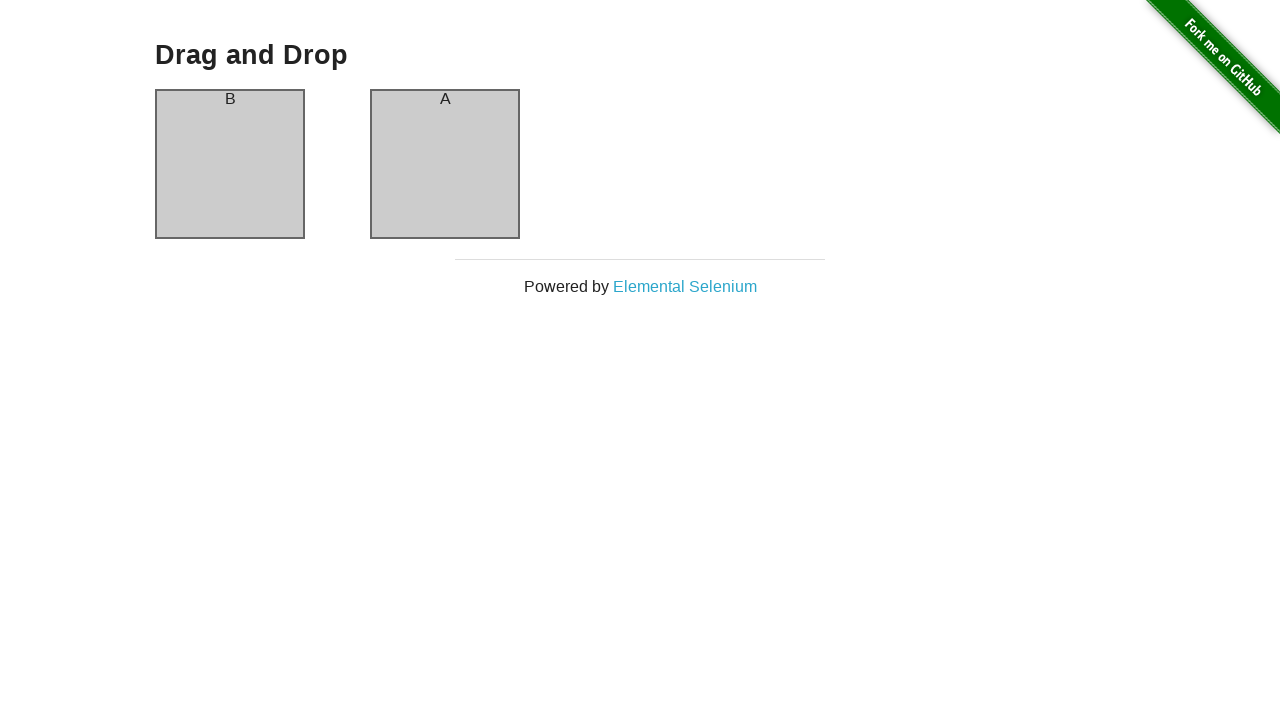